Tests dynamic element creation by clicking "Add Element" button multiple times and verifying the created delete buttons

Starting URL: http://the-internet.herokuapp.com/add_remove_elements/

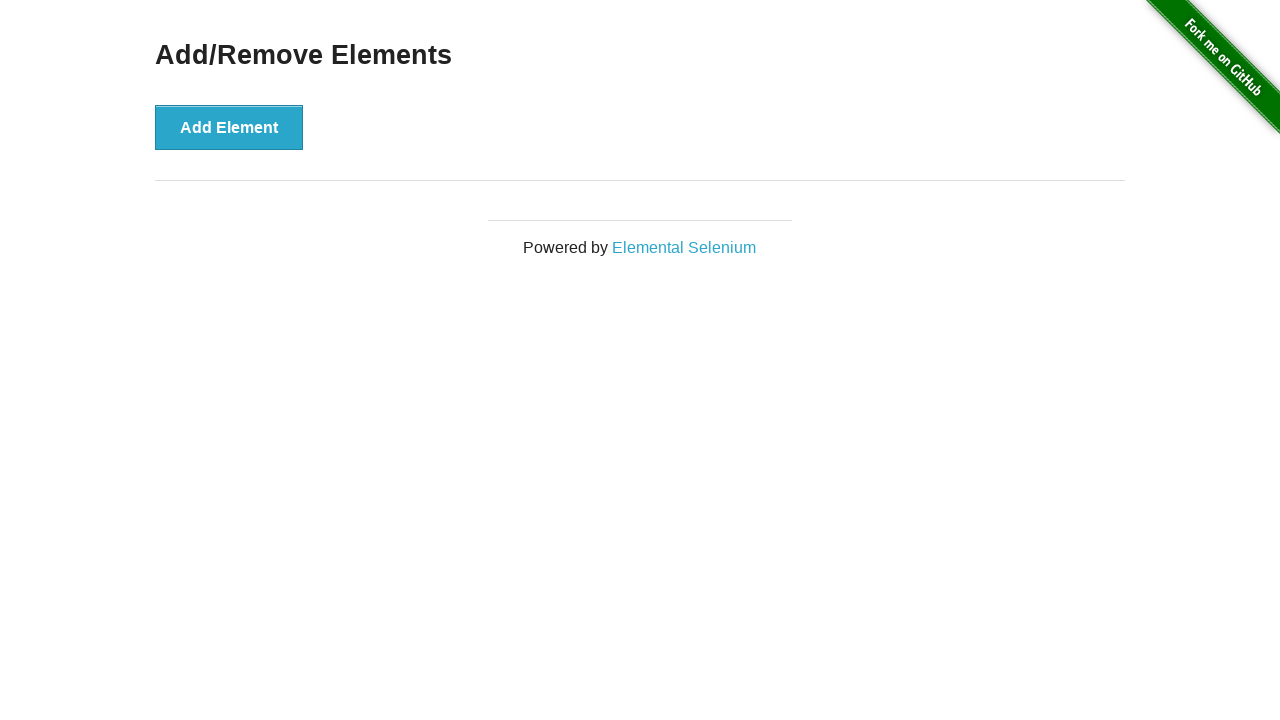

Clicked 'Add Element' button to create a delete button at (229, 127) on xpath=//button[text()='Add Element']
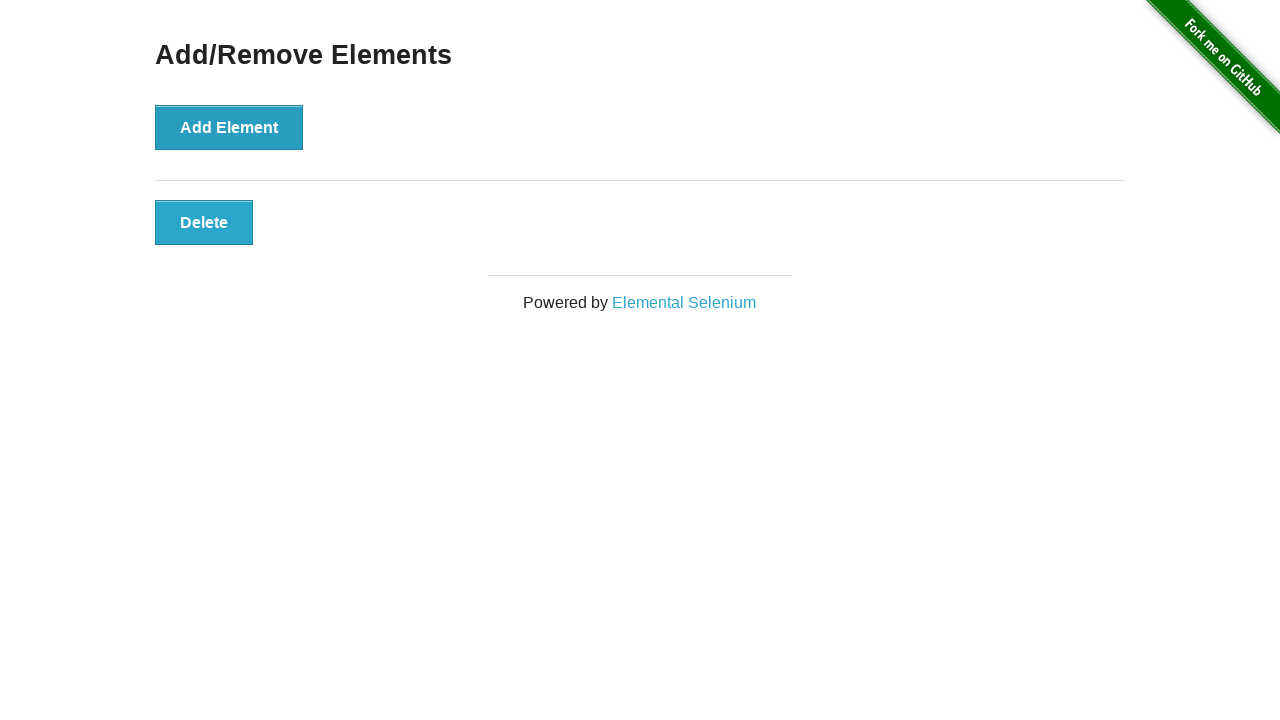

Clicked 'Add Element' button to create a delete button at (229, 127) on xpath=//button[text()='Add Element']
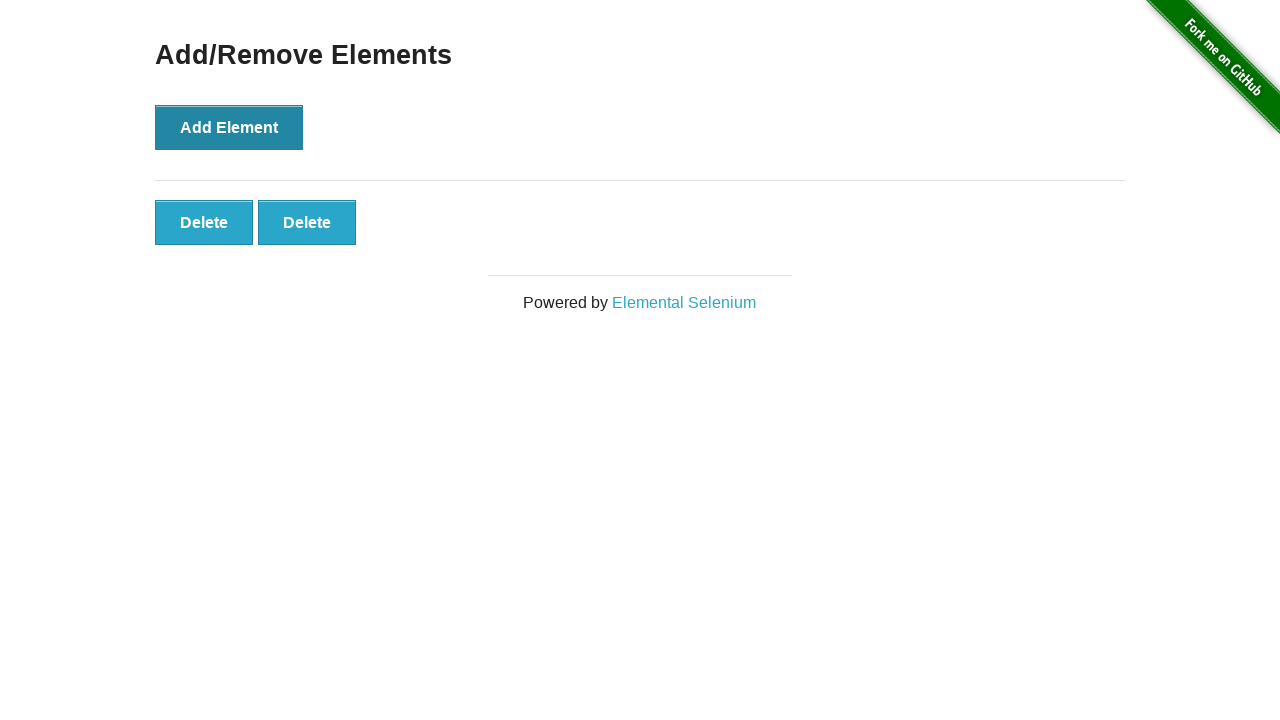

Clicked 'Add Element' button to create a delete button at (229, 127) on xpath=//button[text()='Add Element']
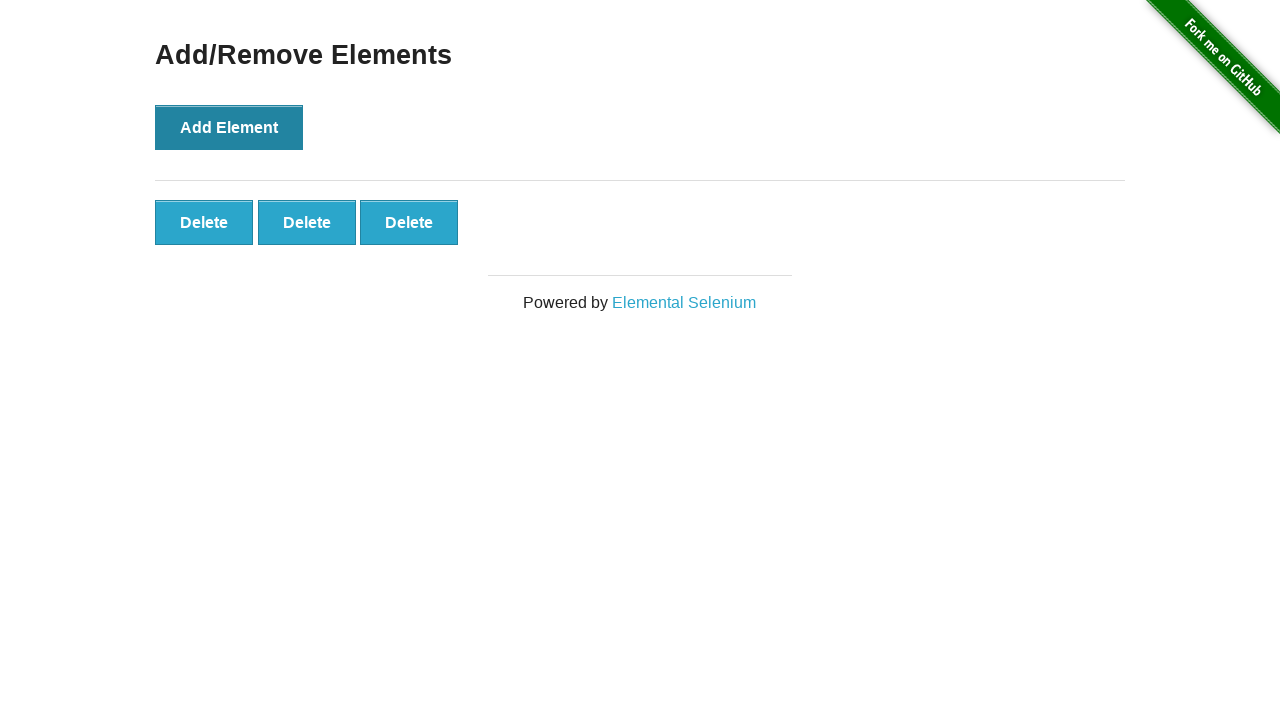

Clicked 'Add Element' button to create a delete button at (229, 127) on xpath=//button[text()='Add Element']
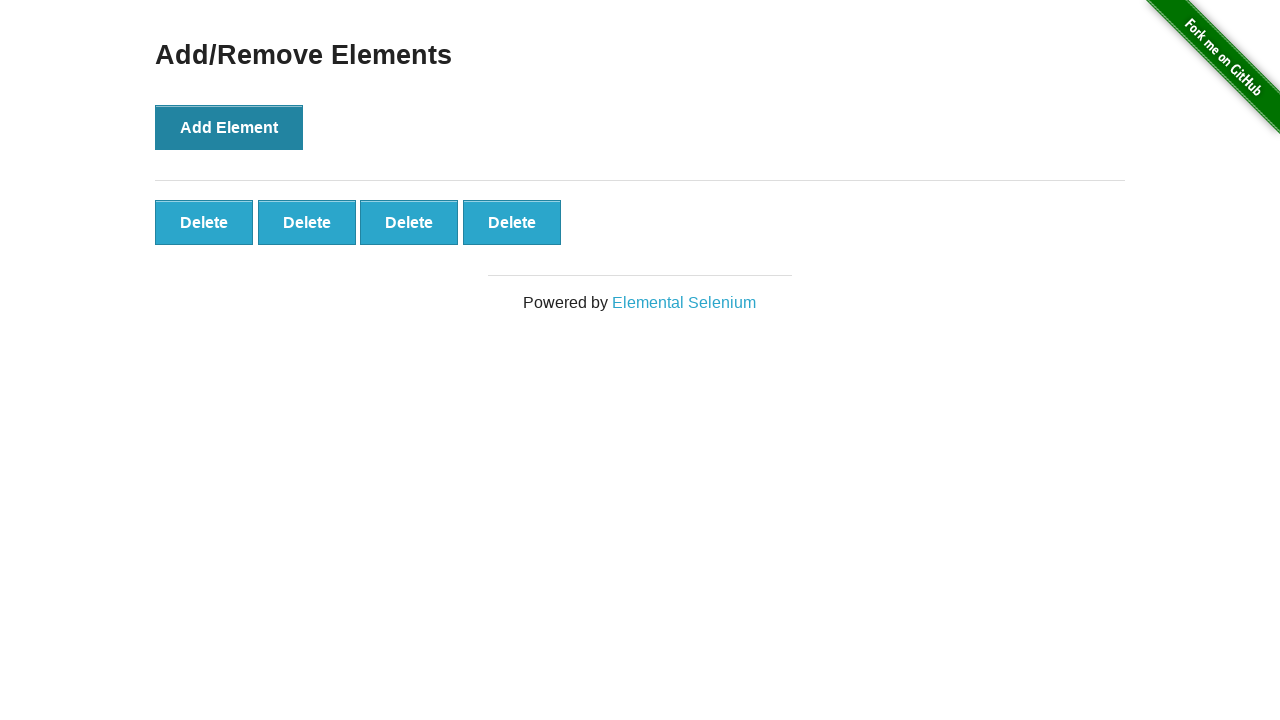

Clicked 'Add Element' button to create a delete button at (229, 127) on xpath=//button[text()='Add Element']
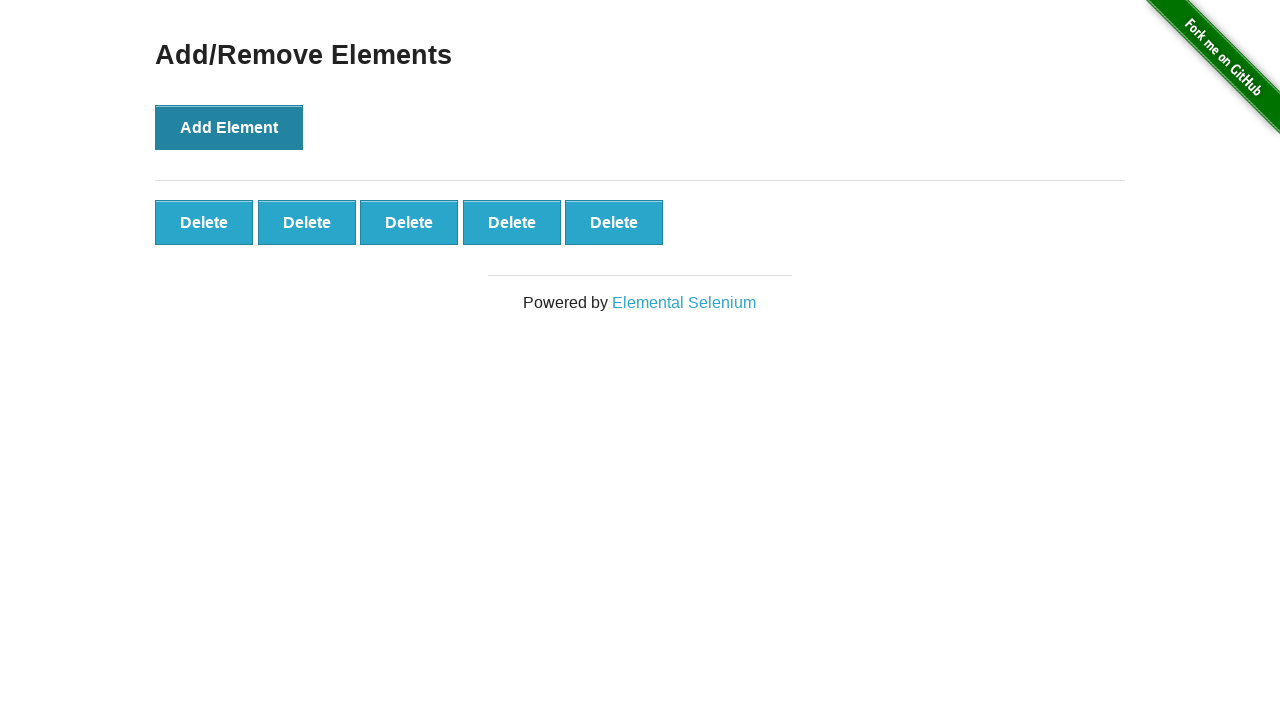

Located all dynamically created delete buttons
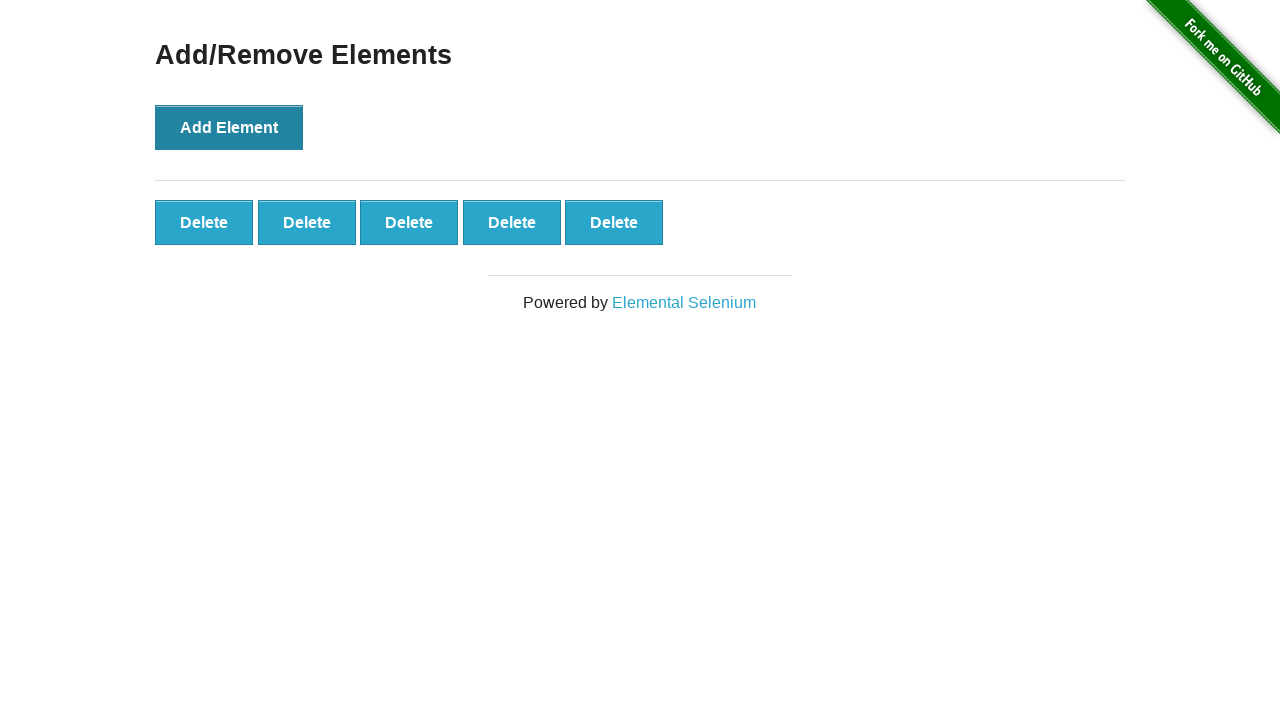

Verified that exactly 5 delete buttons were created
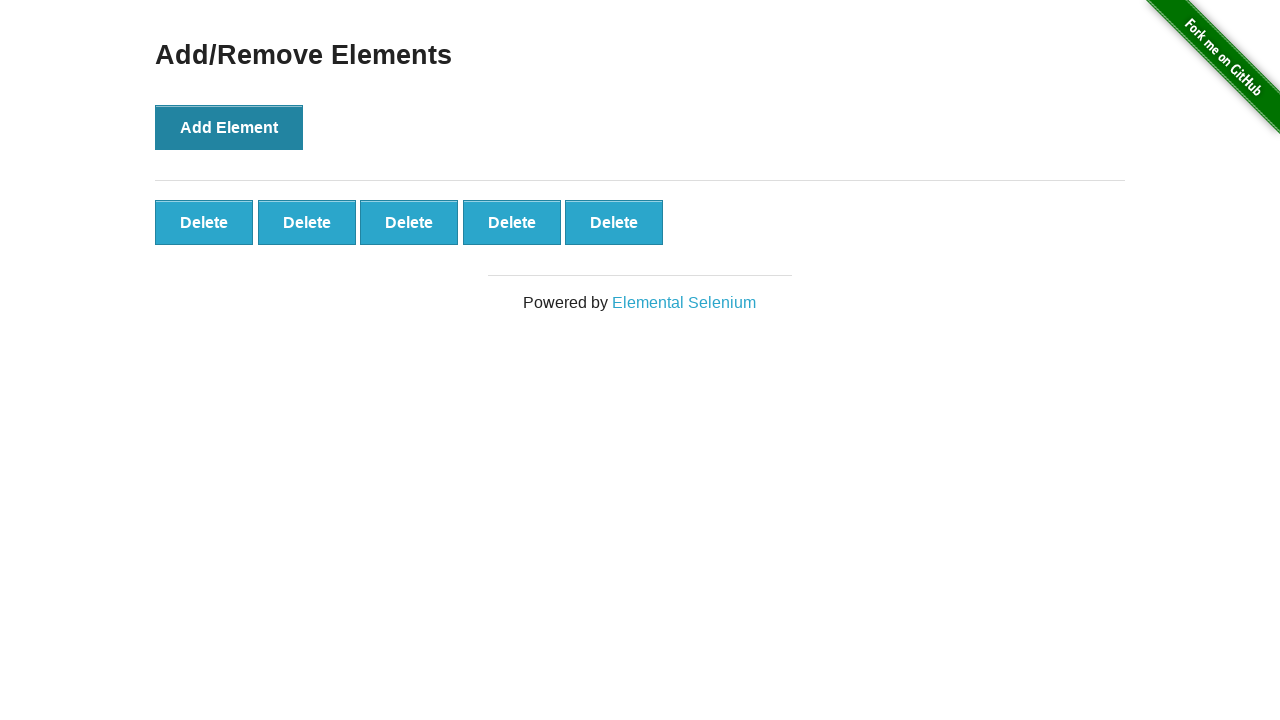

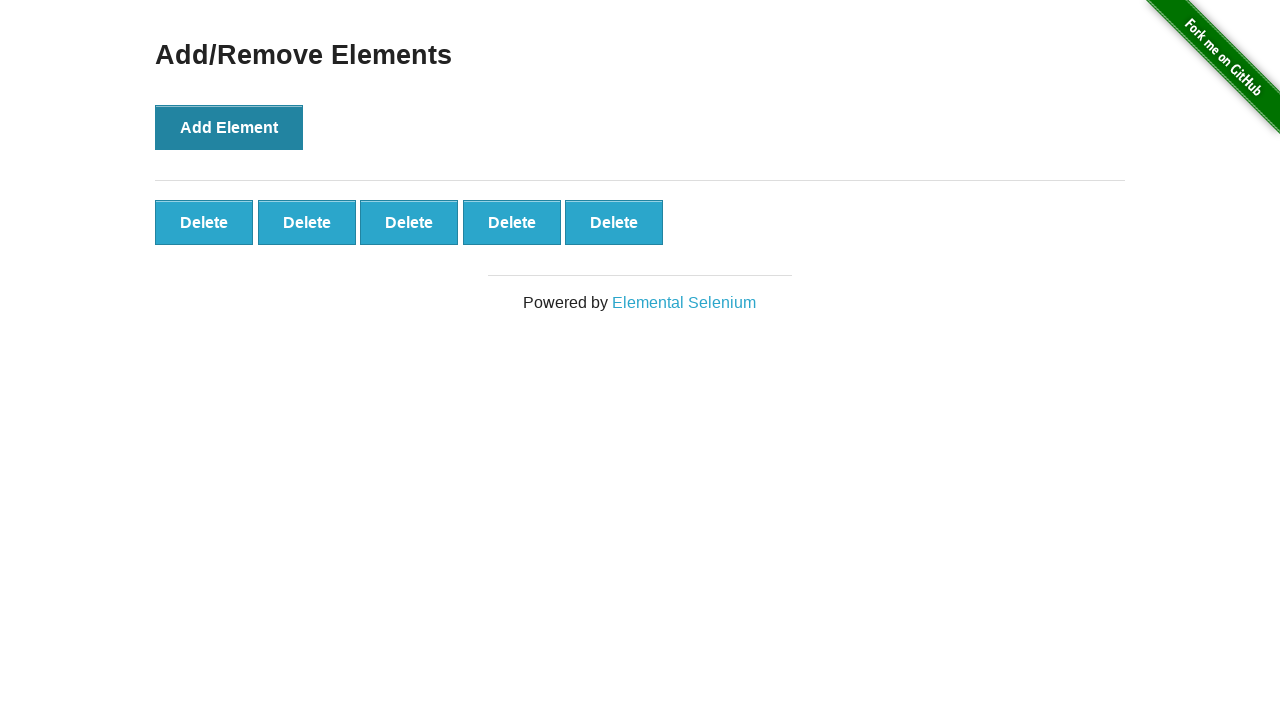